Tests that clicking the "Technology" navigation link scrolls to the technology section on the page

Starting URL: https://www.gt-protocol.io/

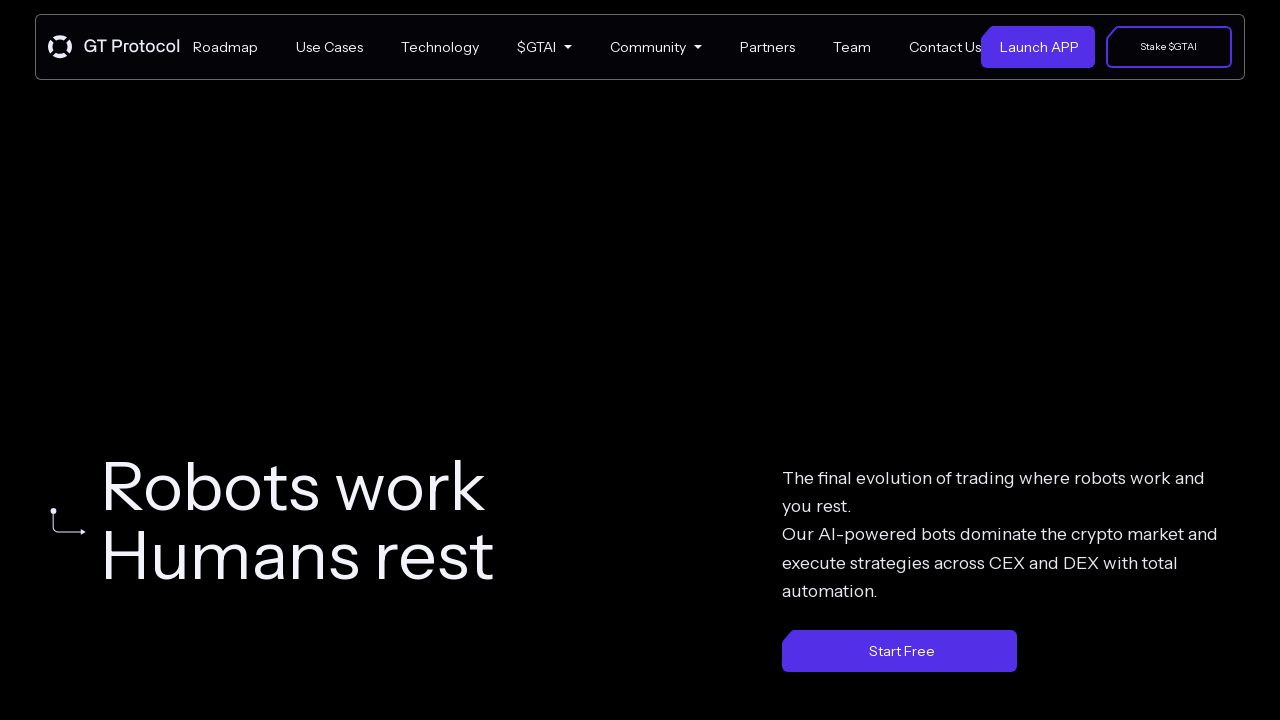

Clicked on Technology navigation link at (440, 47) on text=Technology
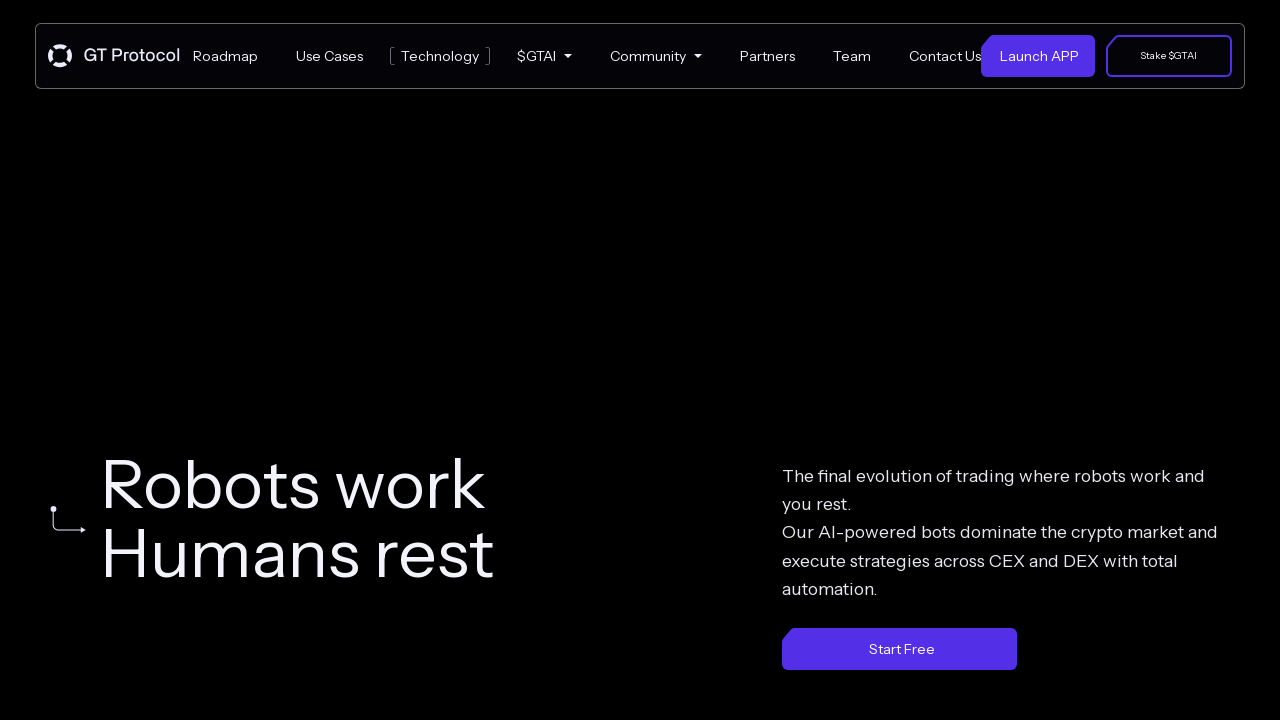

URL updated with technology anchor hash
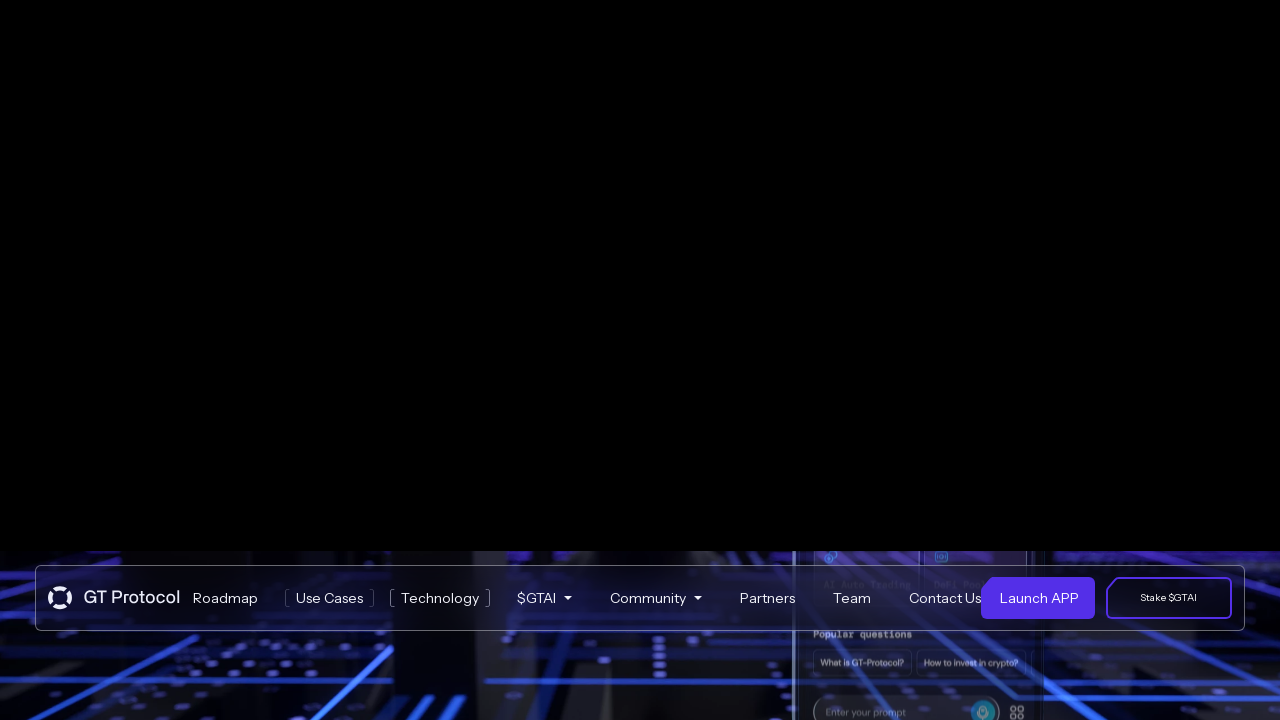

Technology section became visible on the page
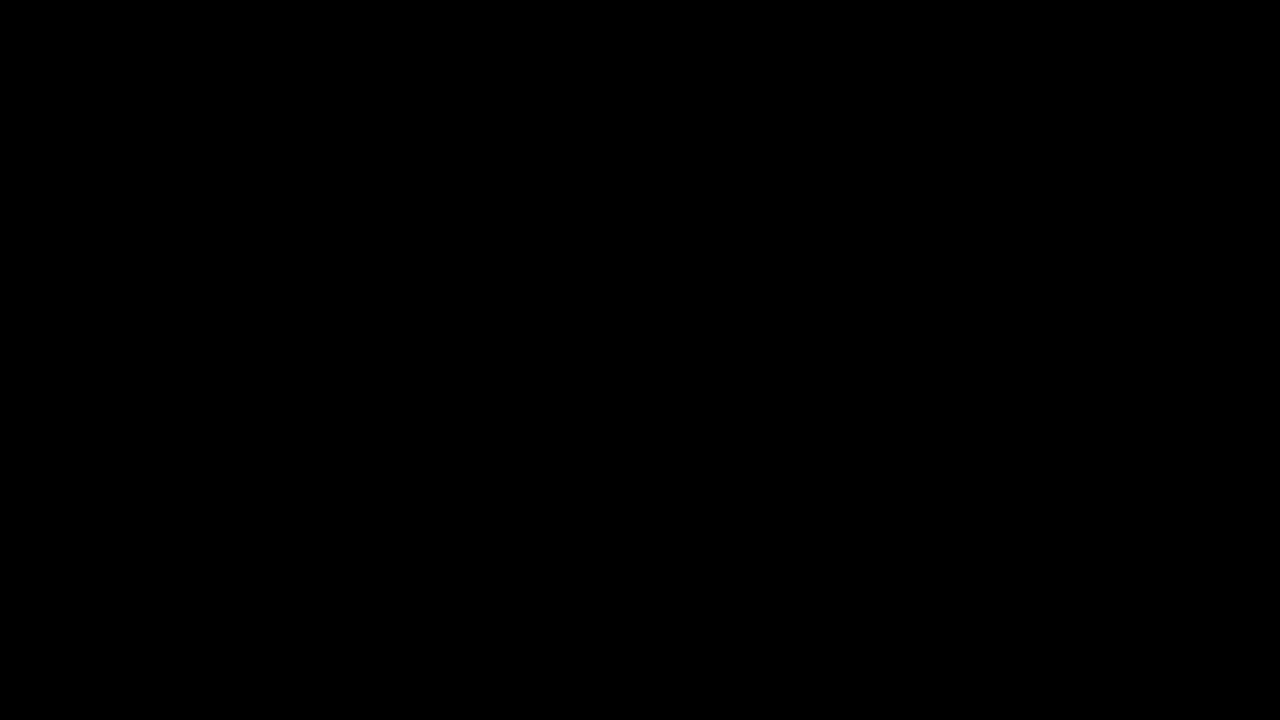

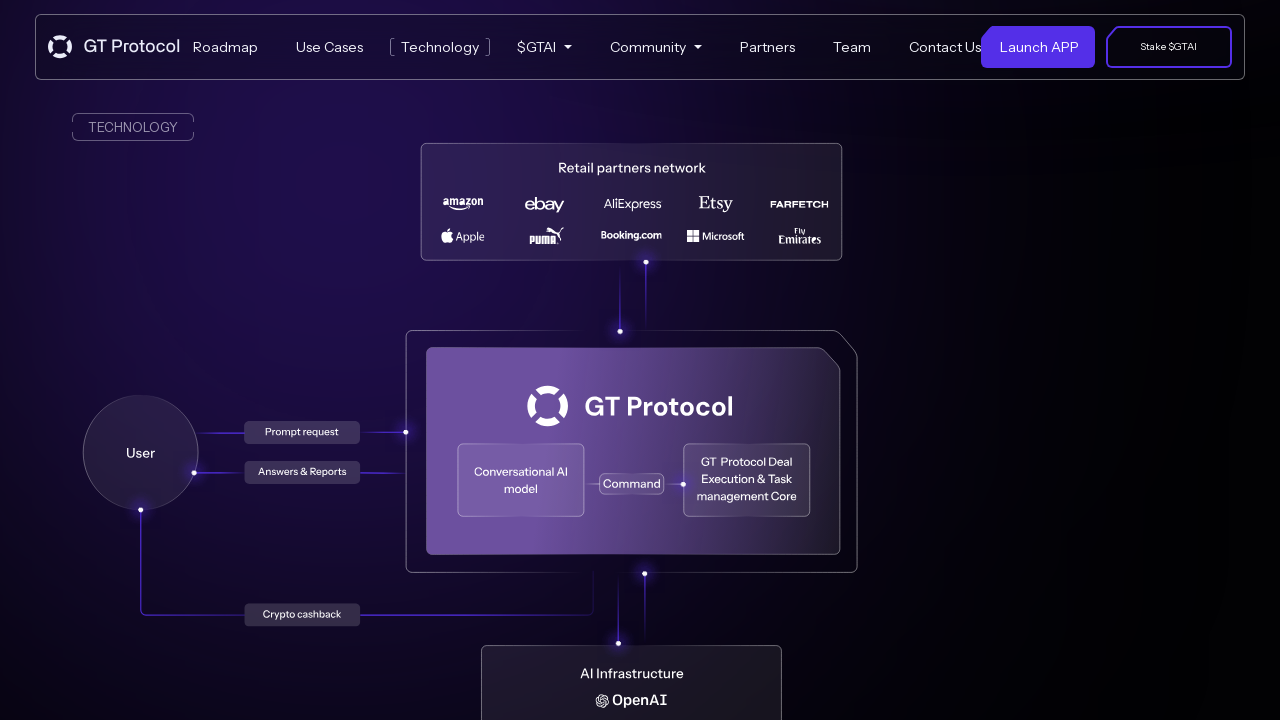